Tests login form validation with 9-character valid password expecting successful validation

Starting URL: https://elenarivero.github.io/examen/index.html

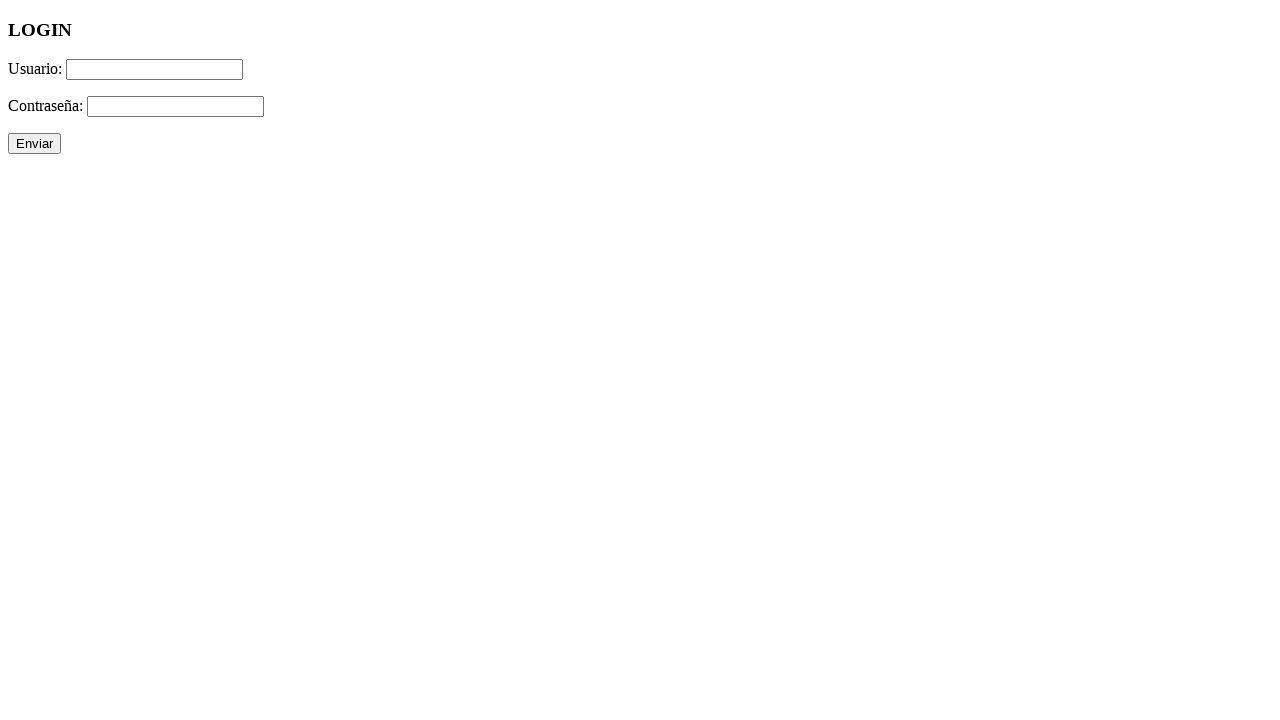

Filled username field with 'Ruben123' on #usuario
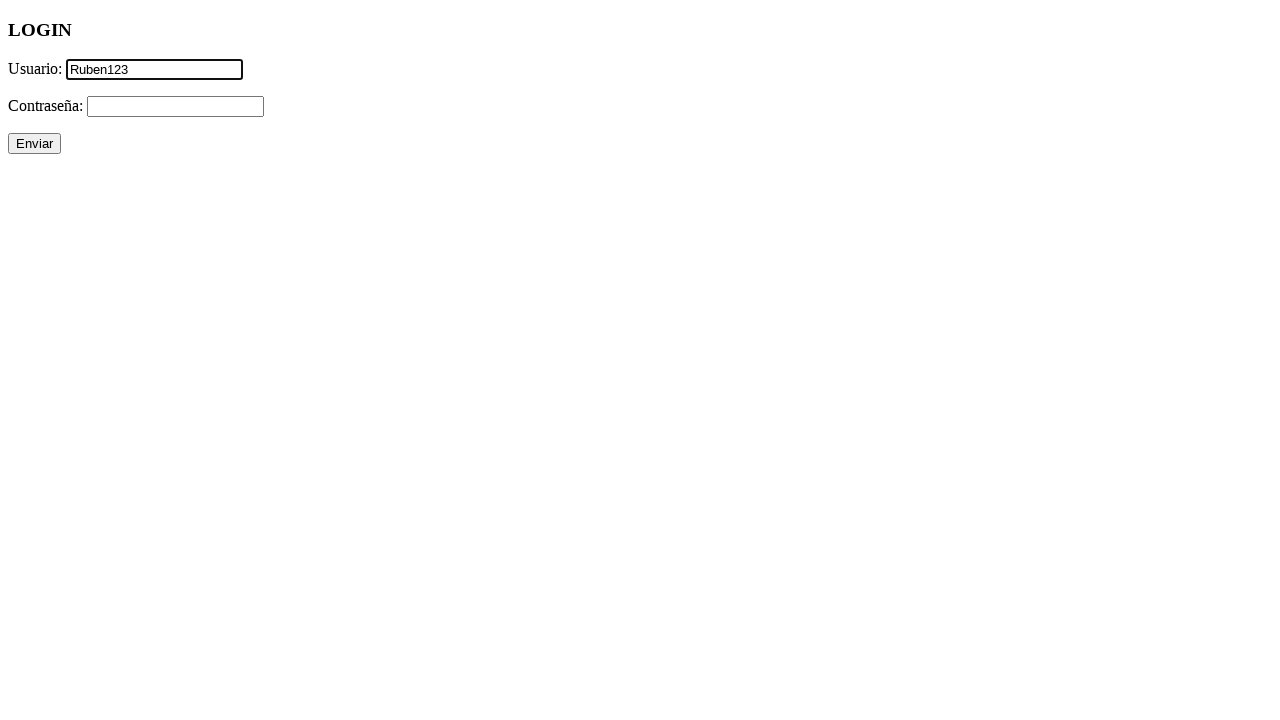

Filled password field with 9-character valid password 'Contr123!' on #password
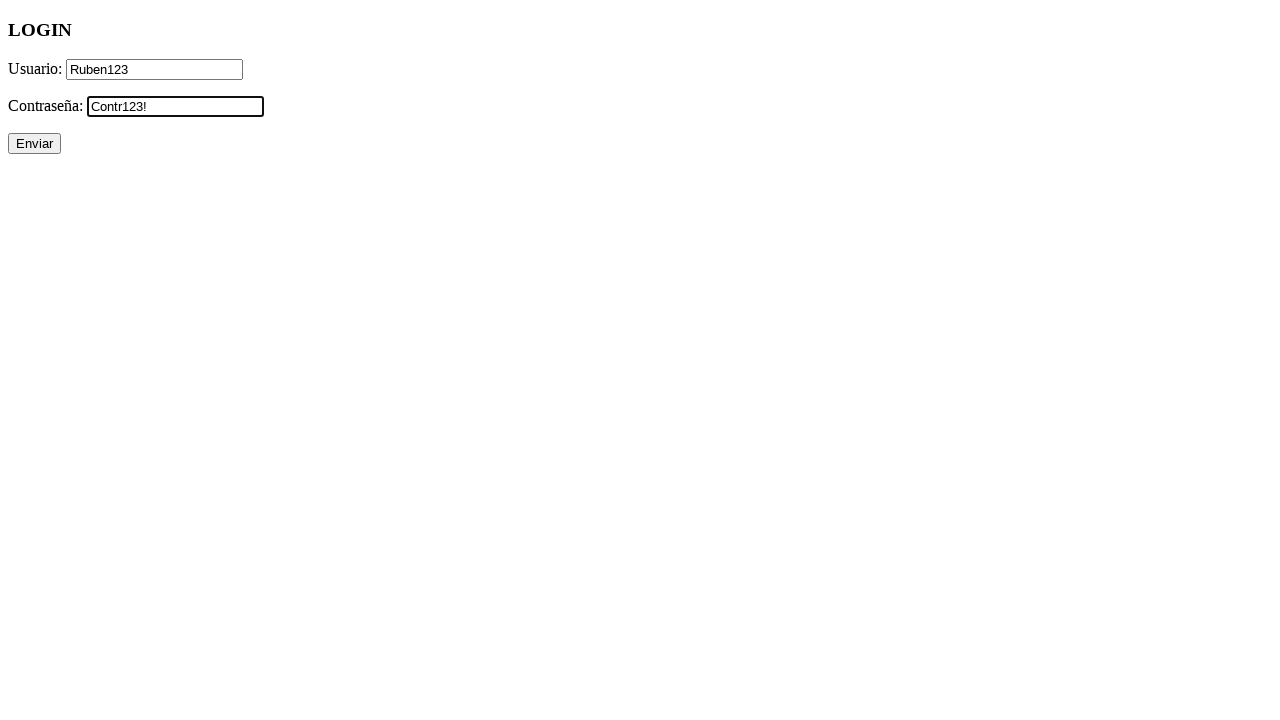

Clicked submit button to validate login form at (34, 144) on #enviar
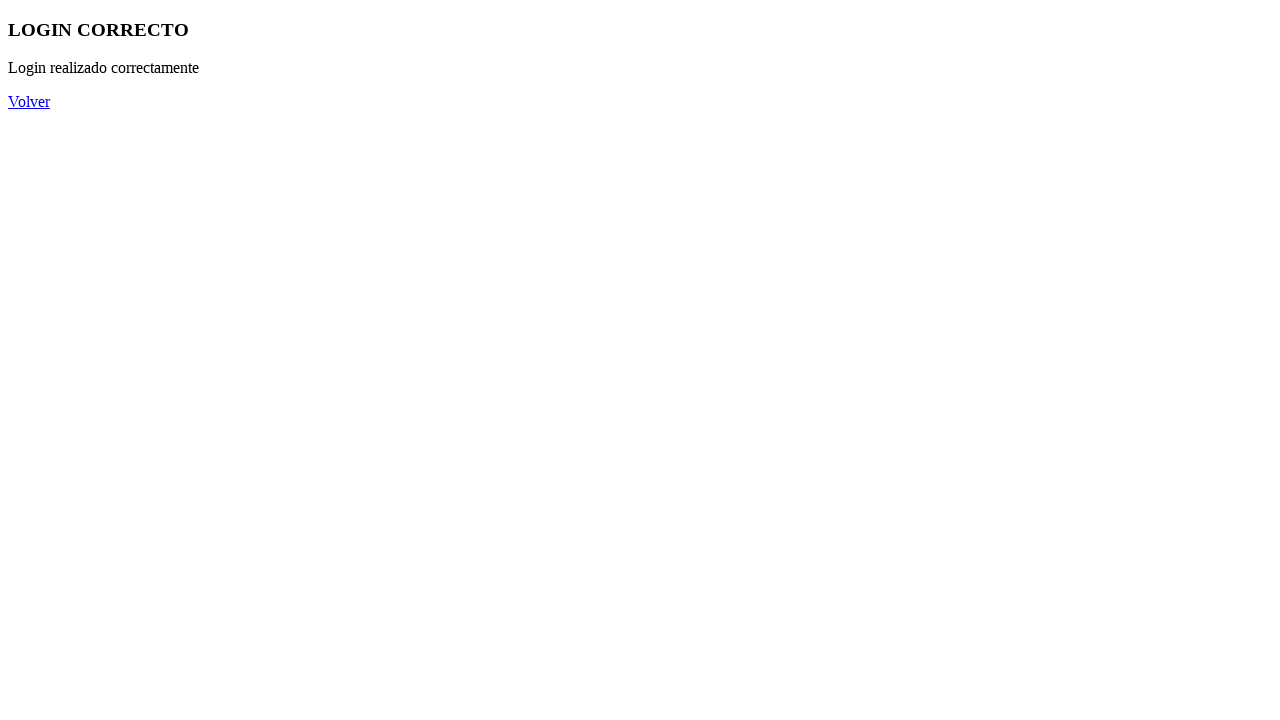

Login success message appeared, confirming validation passed
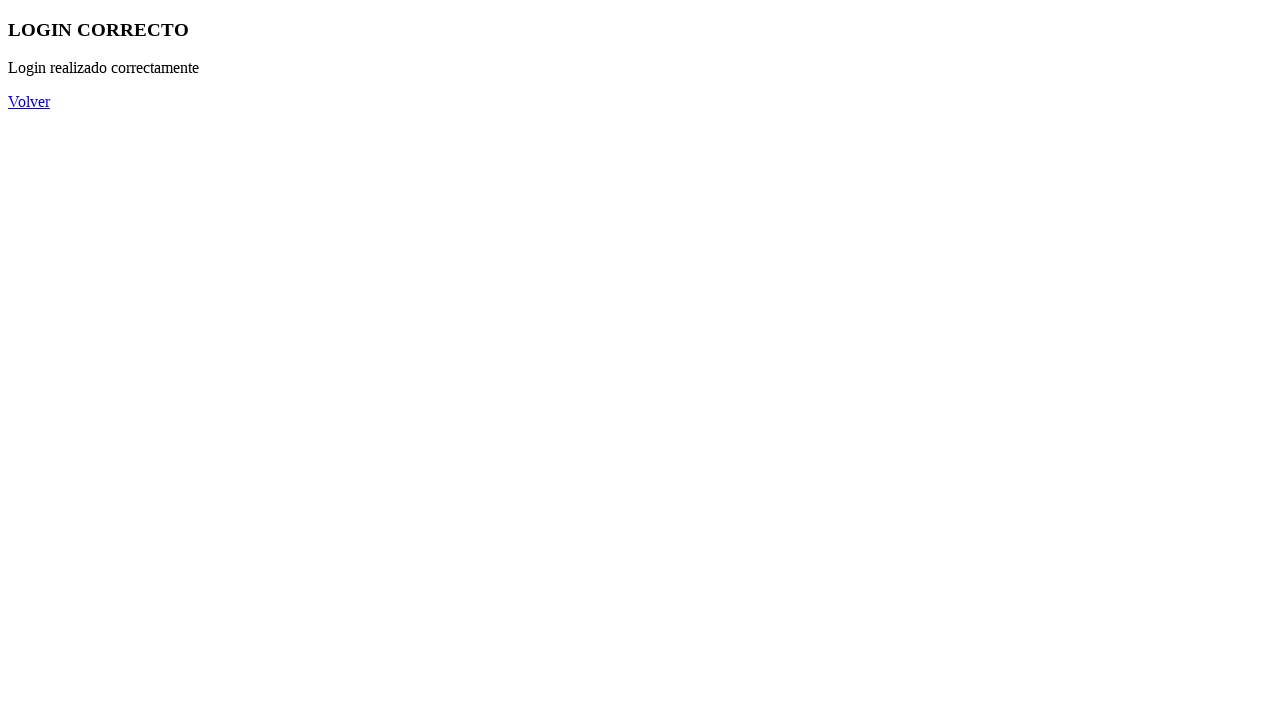

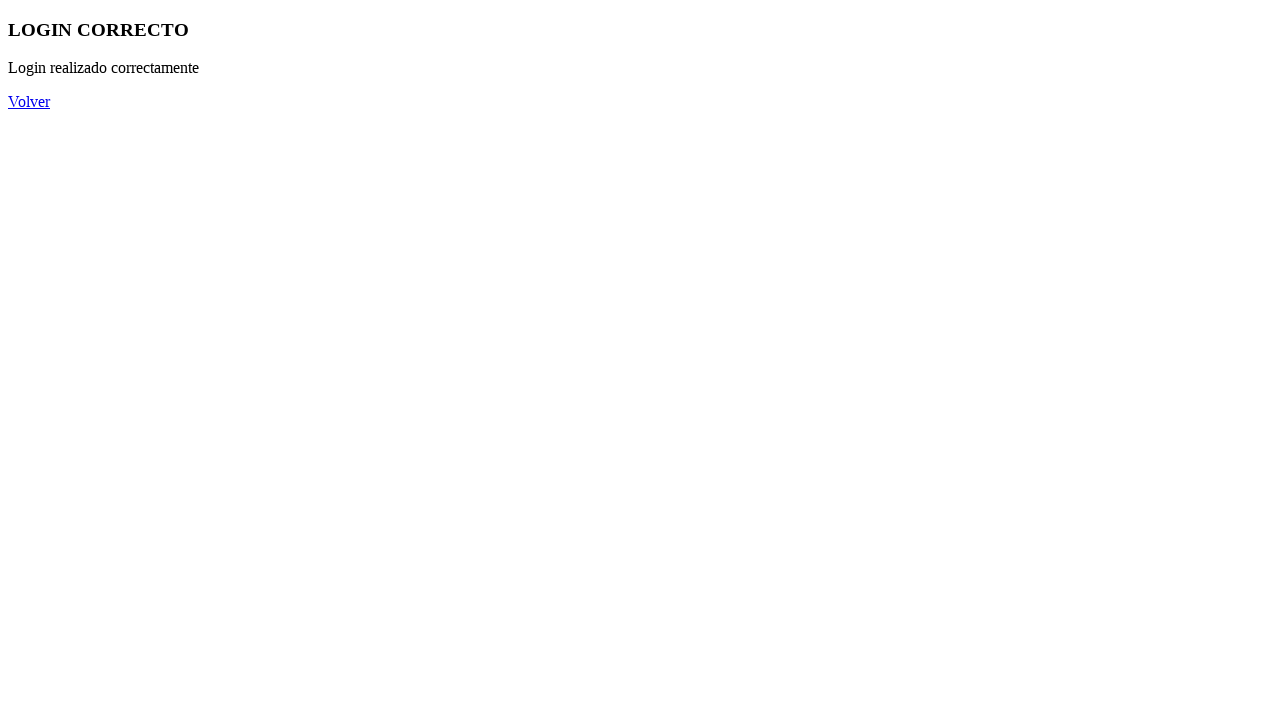